Tests right-click context menu functionality by right-clicking an element, hovering over menu option, and clicking it

Starting URL: http://swisnl.github.io/jQuery-contextMenu/demo.html

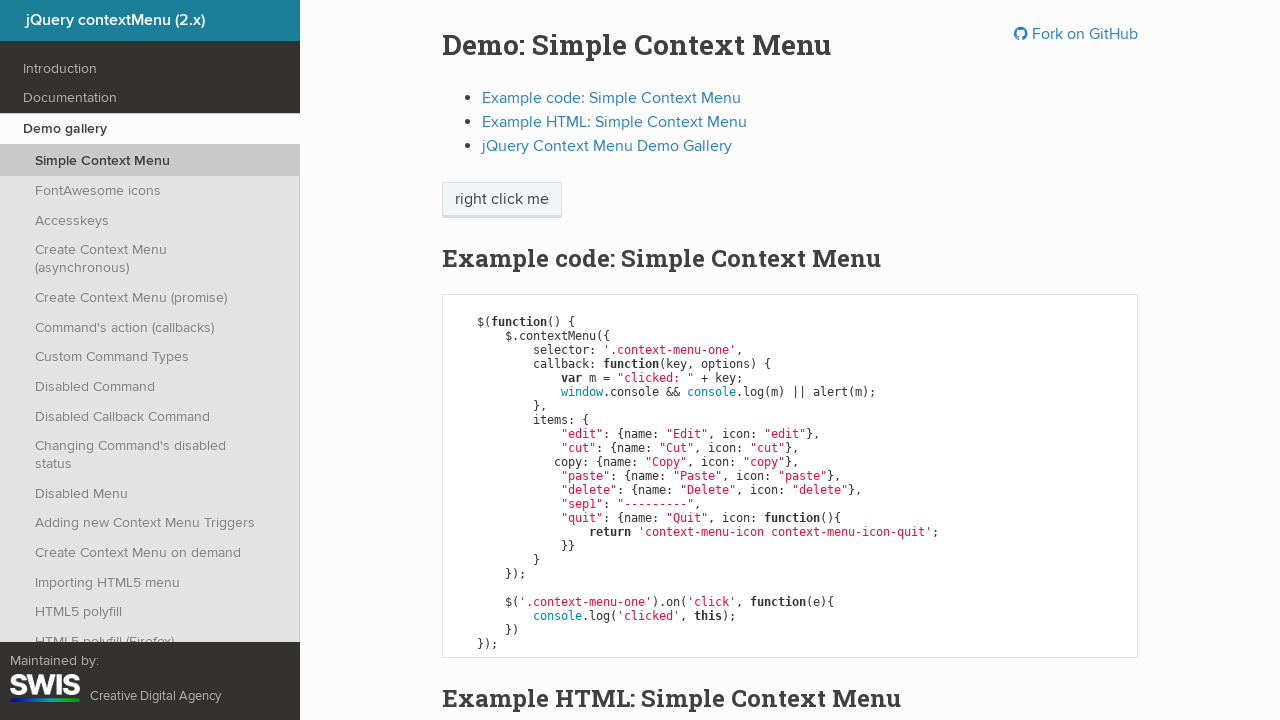

Right-click target element loaded
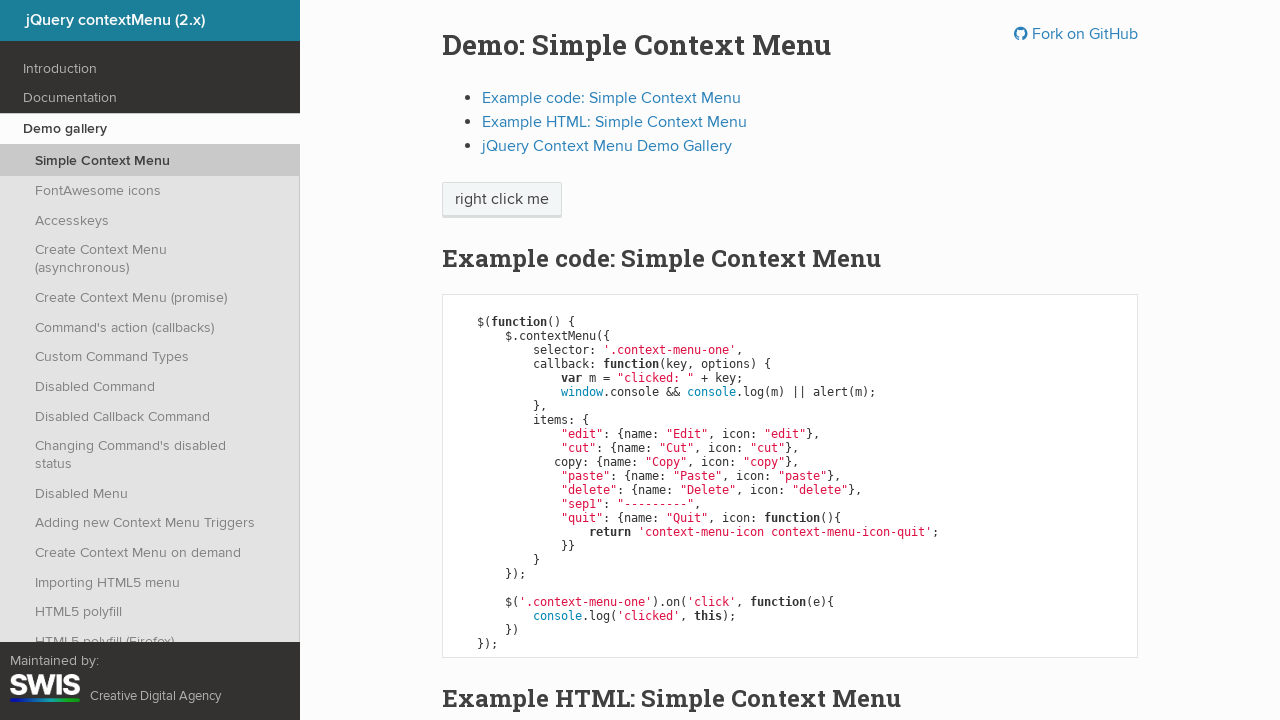

Right-clicked on element to open context menu at (502, 200) on xpath=//span[text()='right click me']
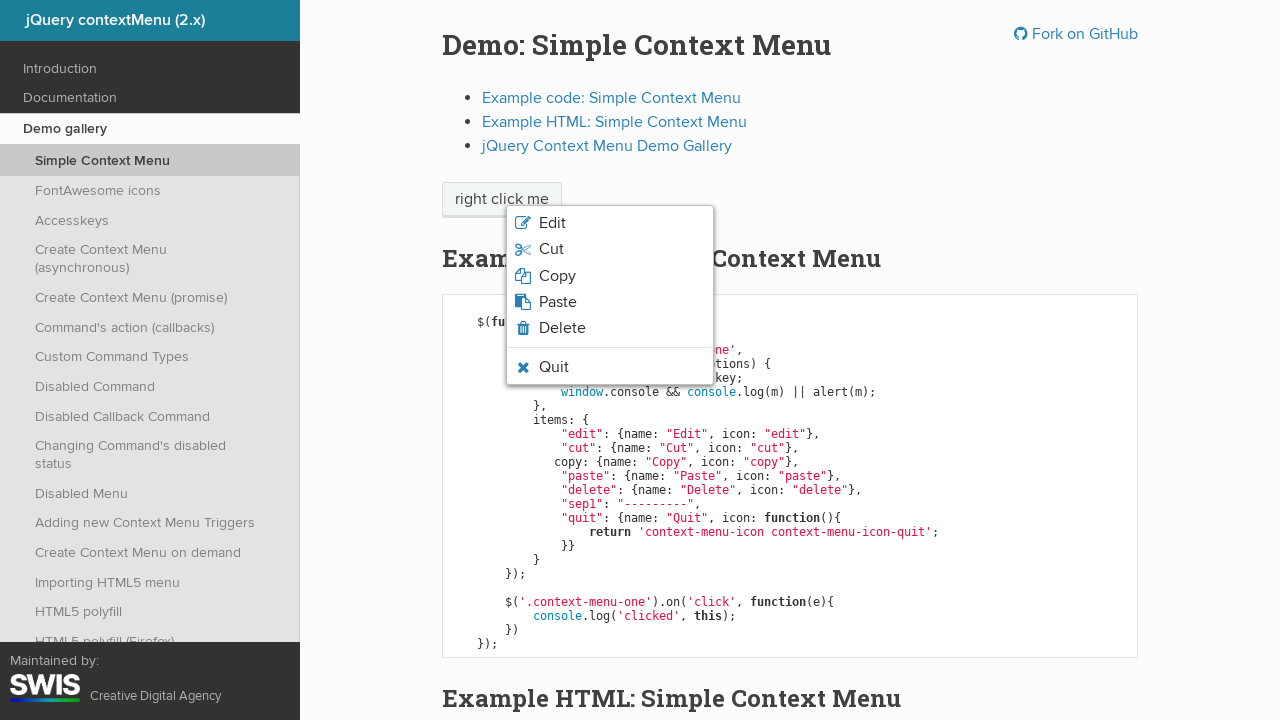

Hovered over Quit menu option at (554, 367) on xpath=//li[contains(@class,'context-menu-icon-quit')]/span[text()='Quit']
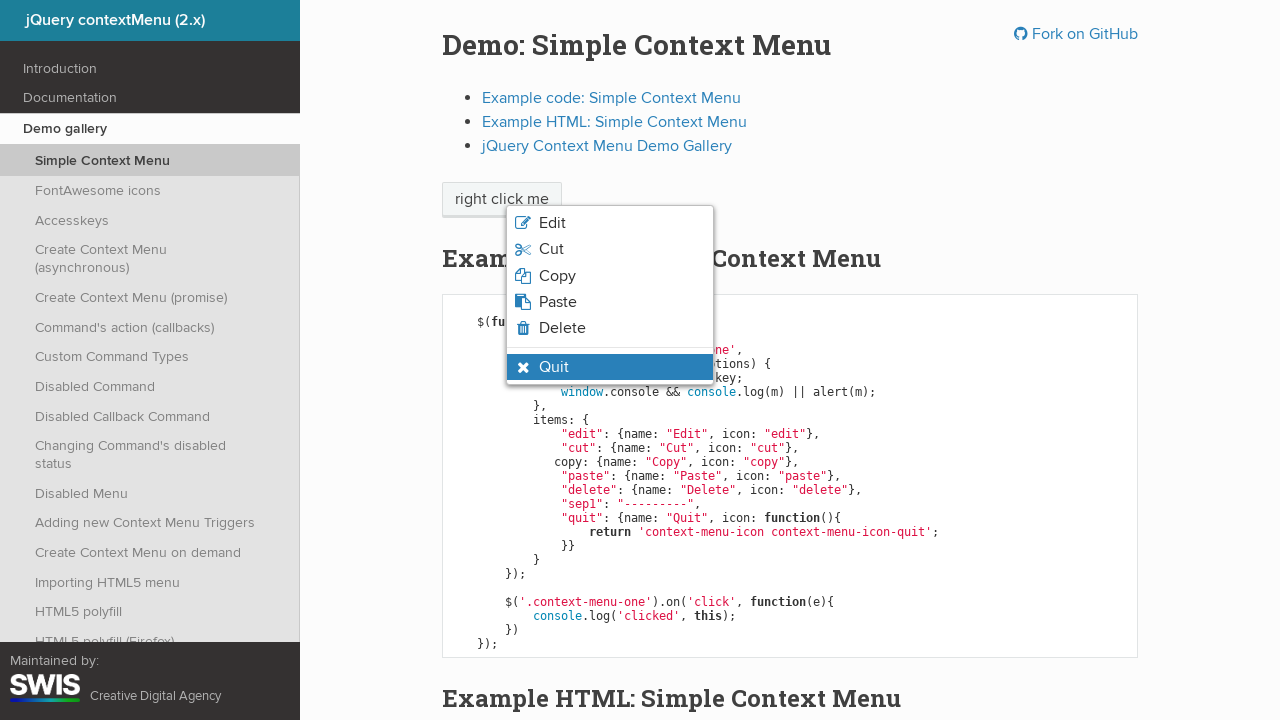

Dialog handler configured to accept alerts
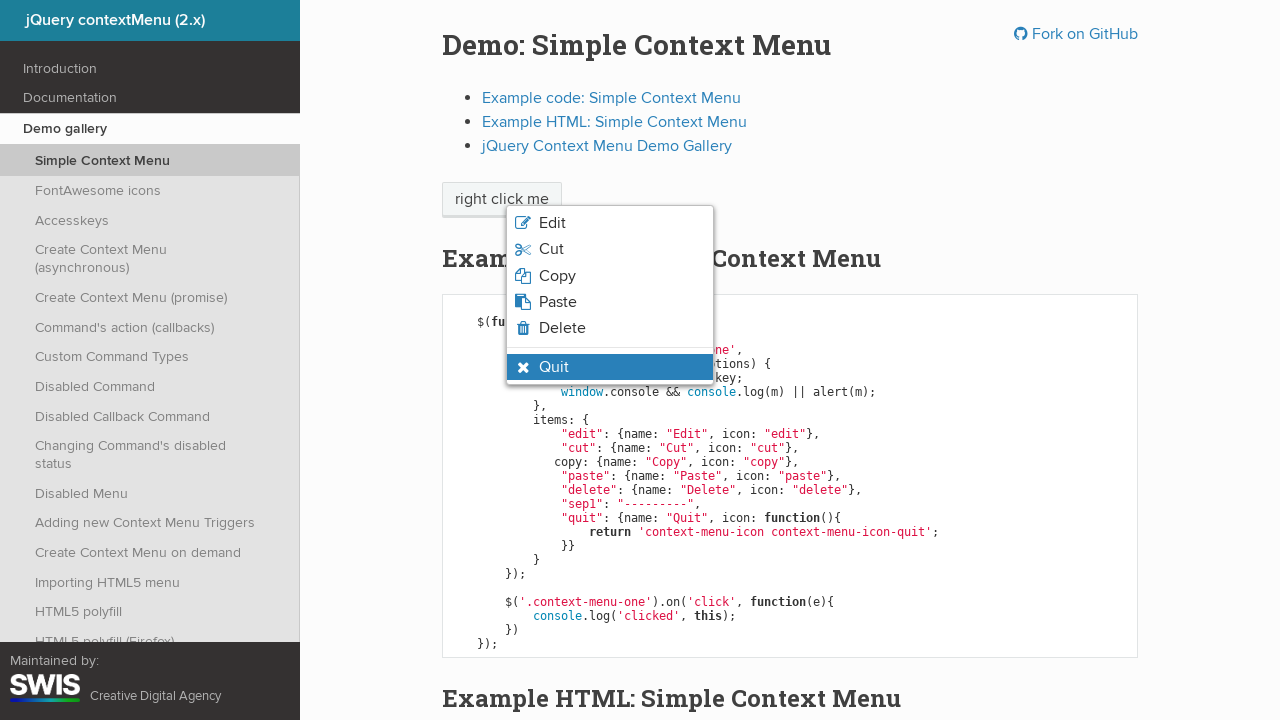

Clicked Quit button from context menu at (554, 367) on xpath=//li[contains(@class,'context-menu-icon-quit')]/span[text()='Quit']
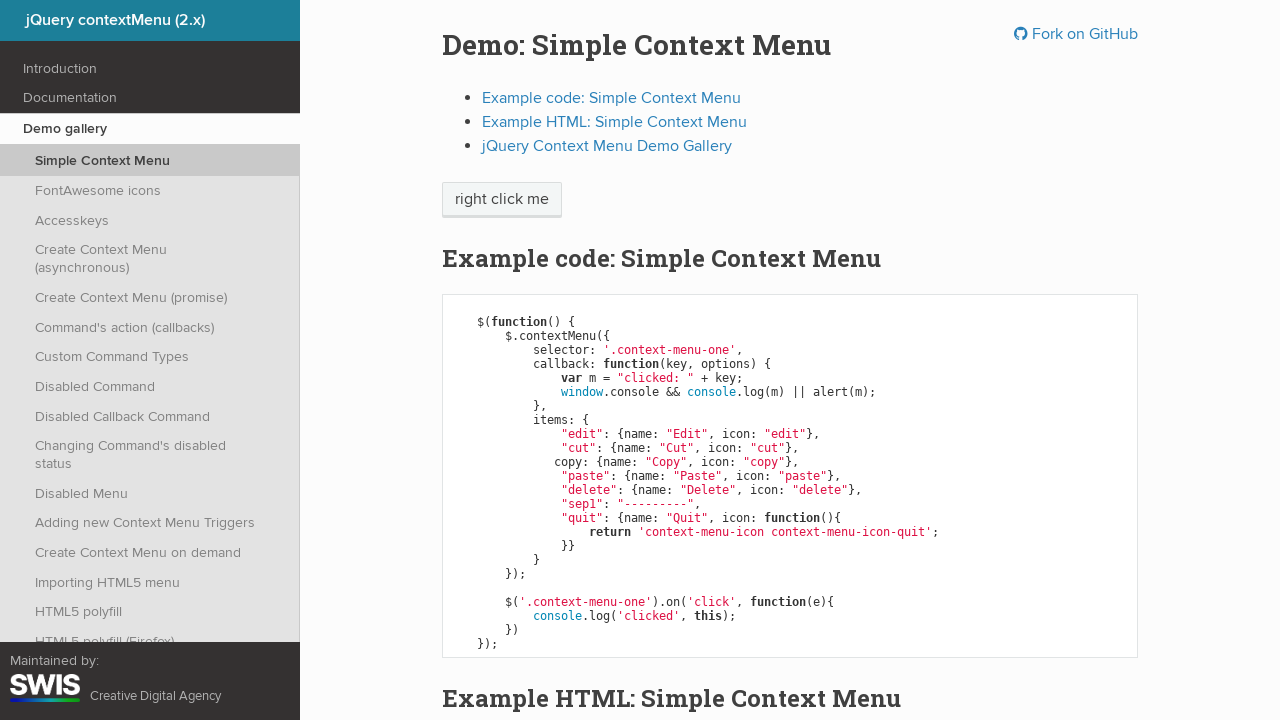

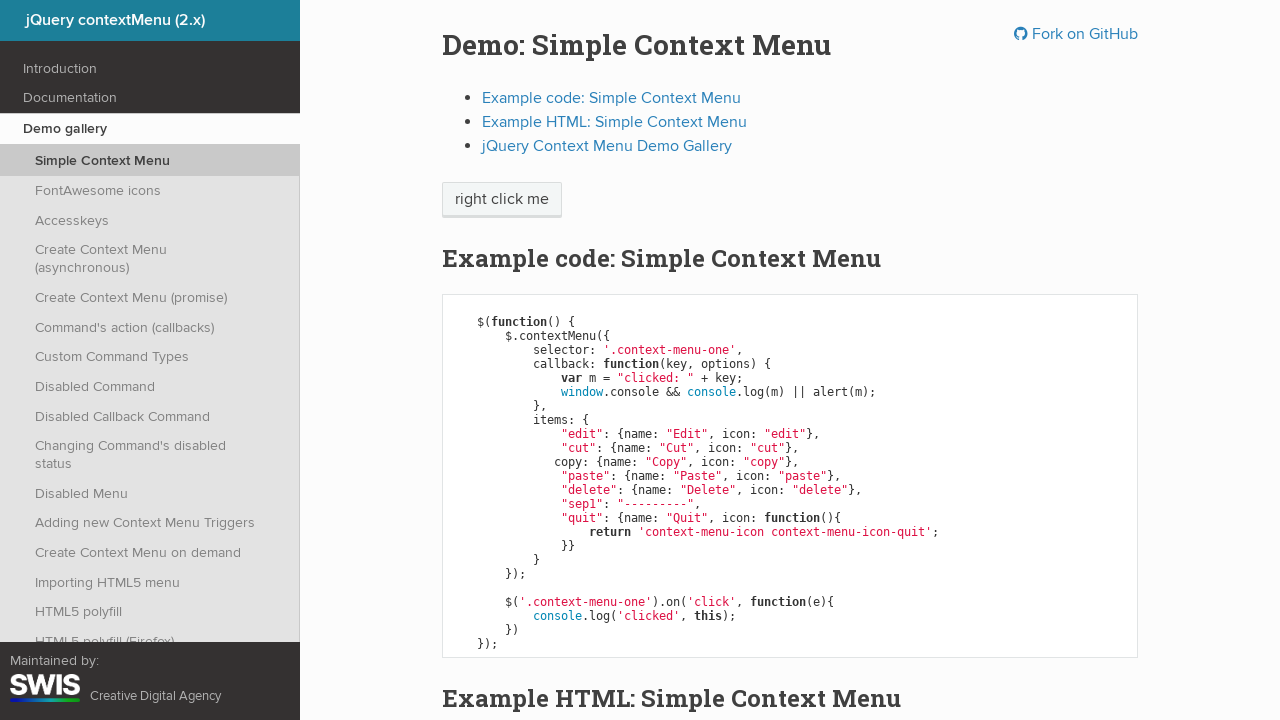